Tests working with multiple browser windows by clicking a link that opens a new window, then switching between the original and new windows to verify their titles.

Starting URL: https://the-internet.herokuapp.com/windows

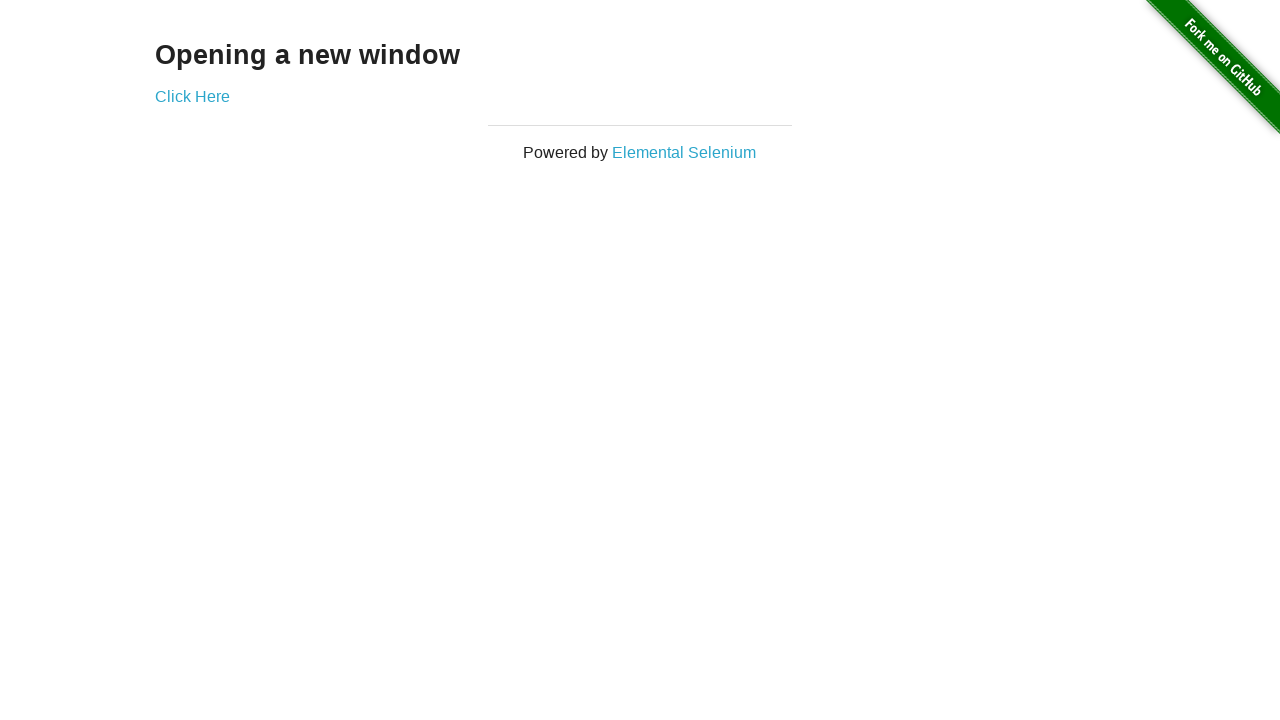

Clicked link that opens a new window at (192, 96) on .example a
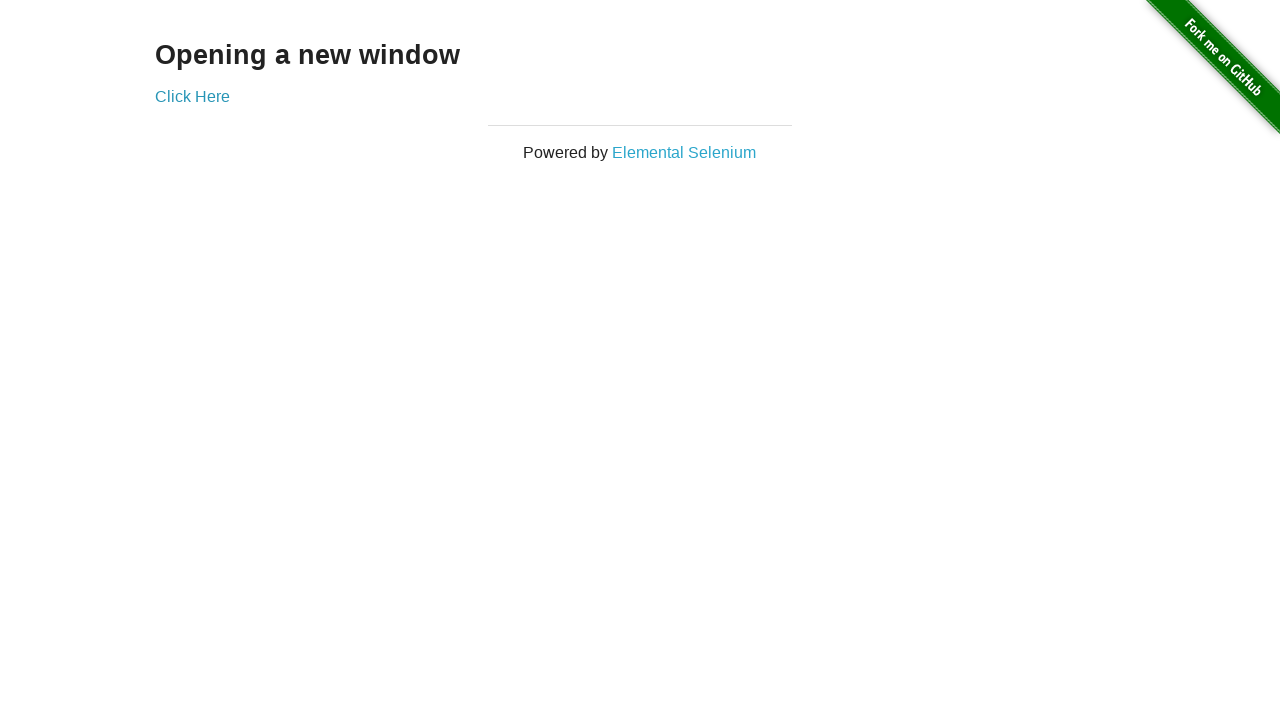

New window opened and captured
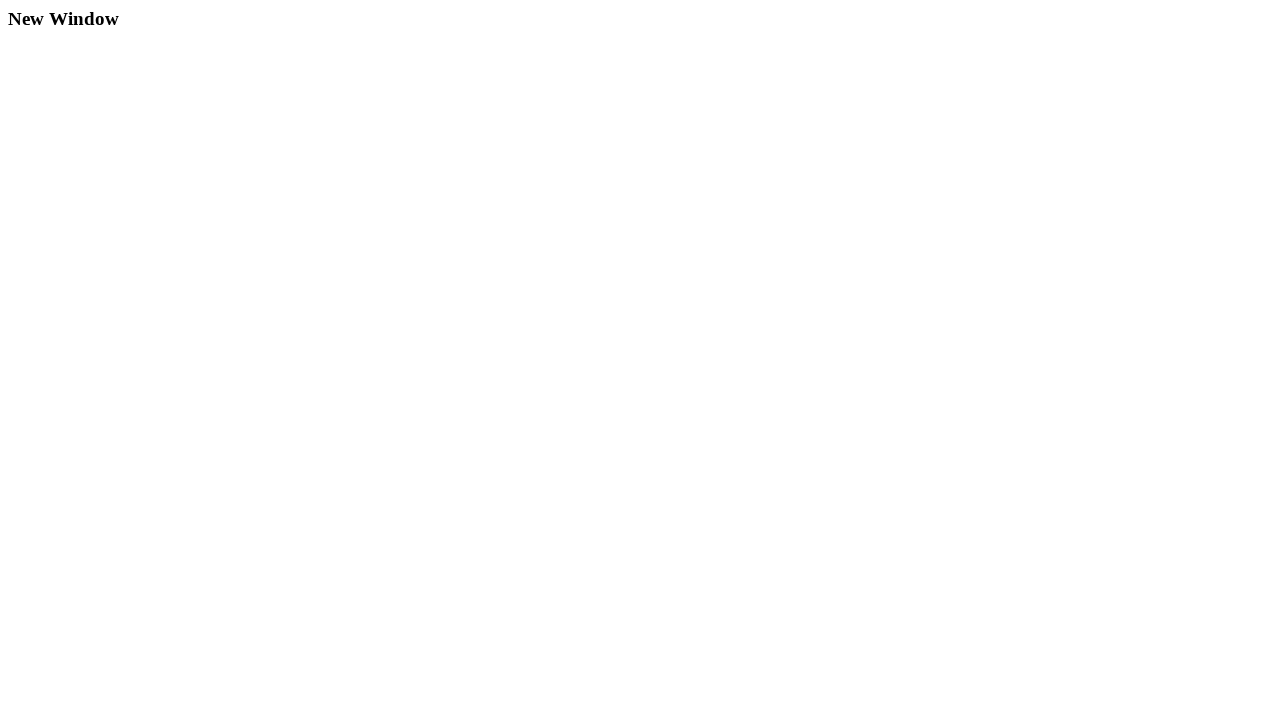

New page finished loading
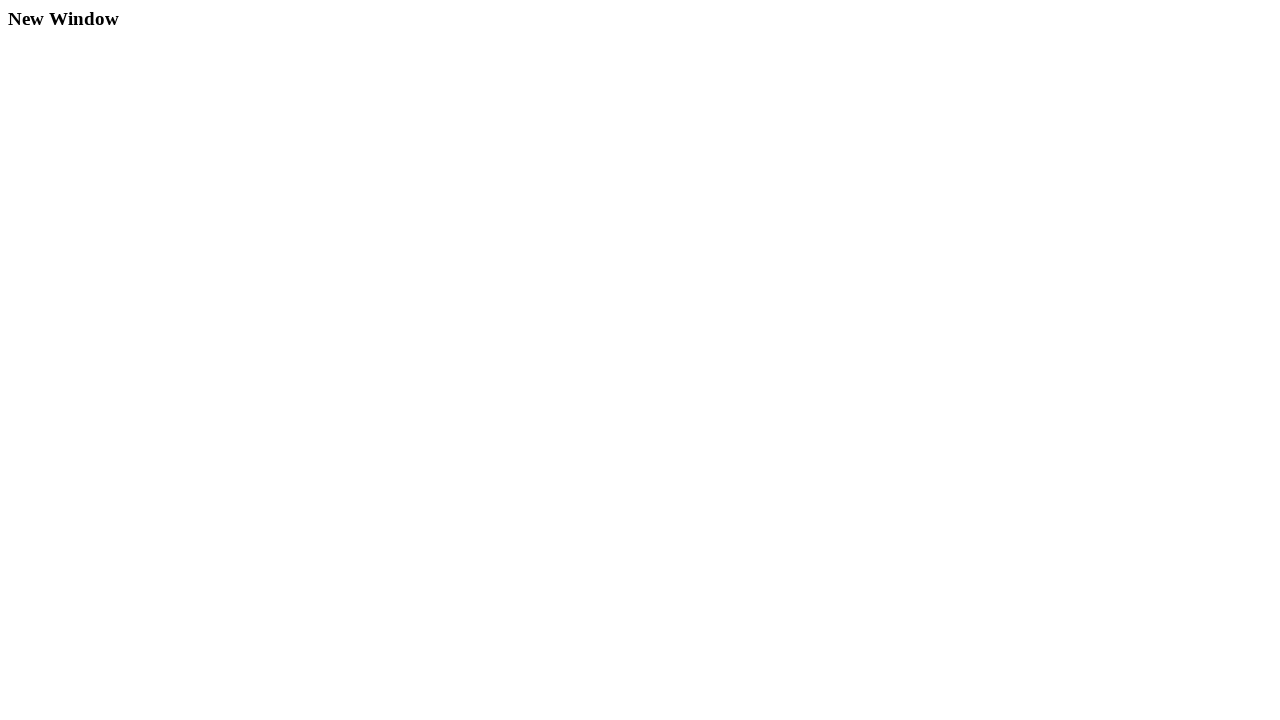

Verified original page title is 'The Internet'
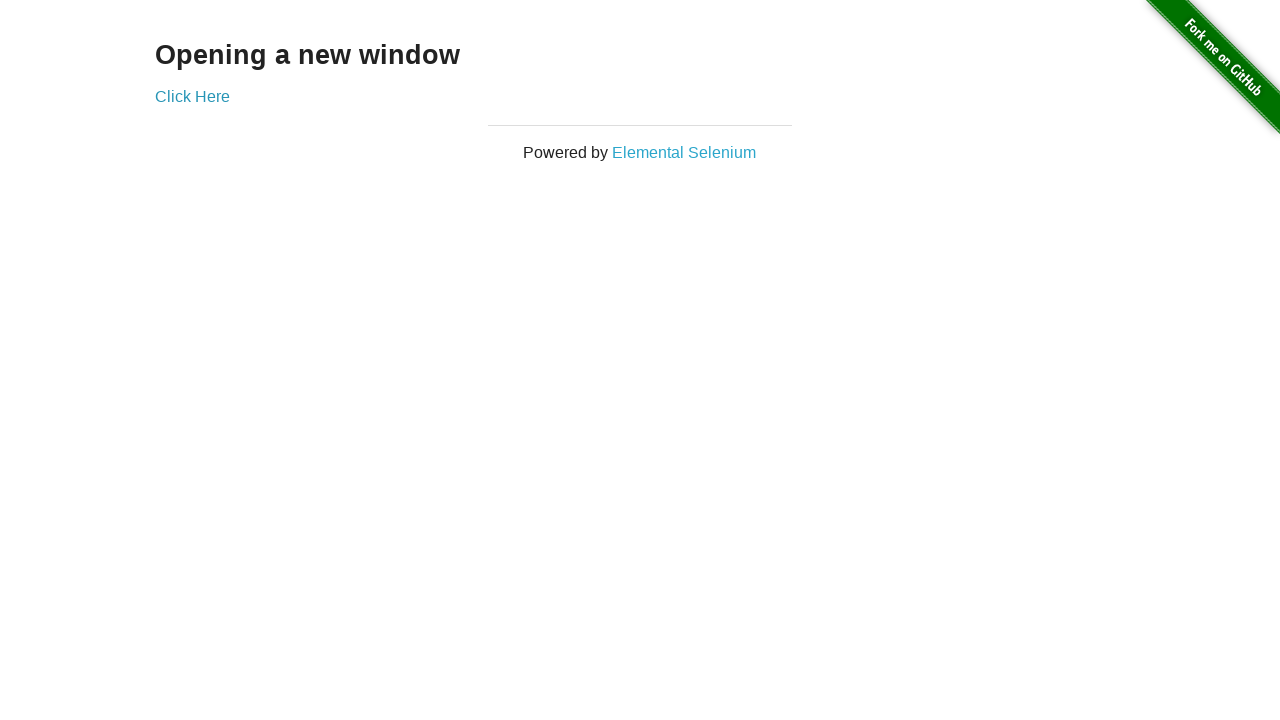

Verified new window title is 'New Window'
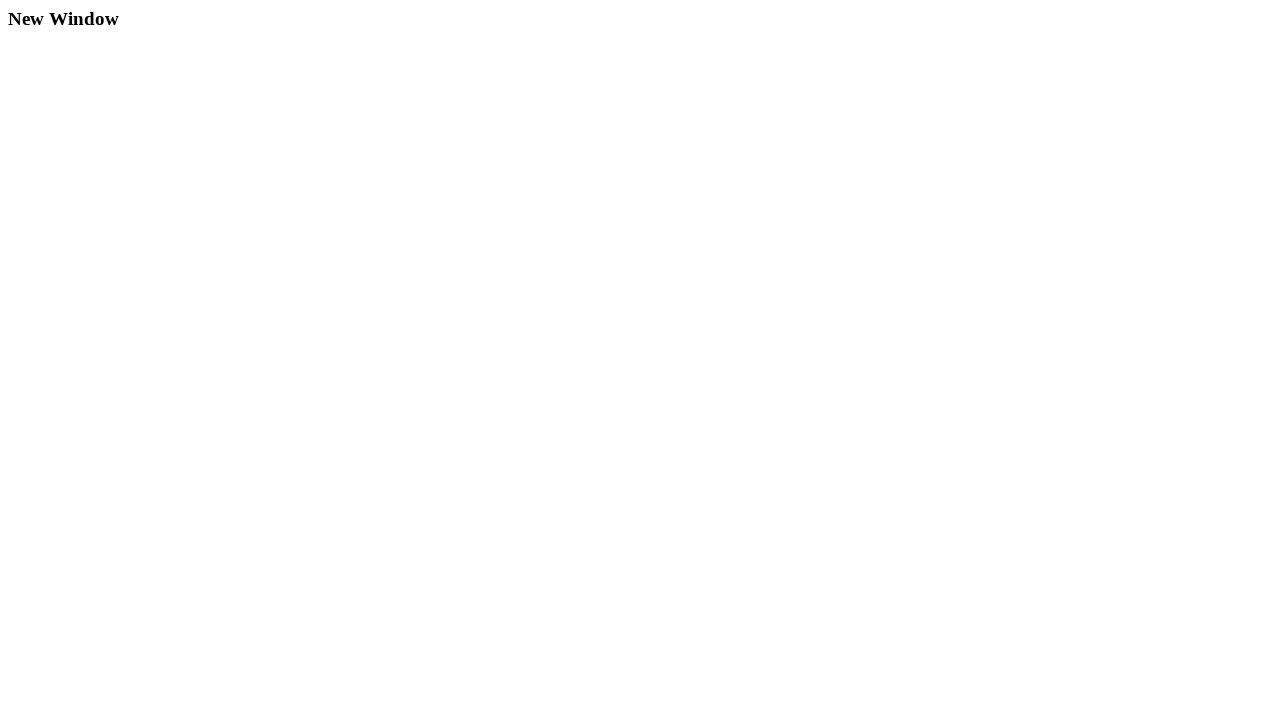

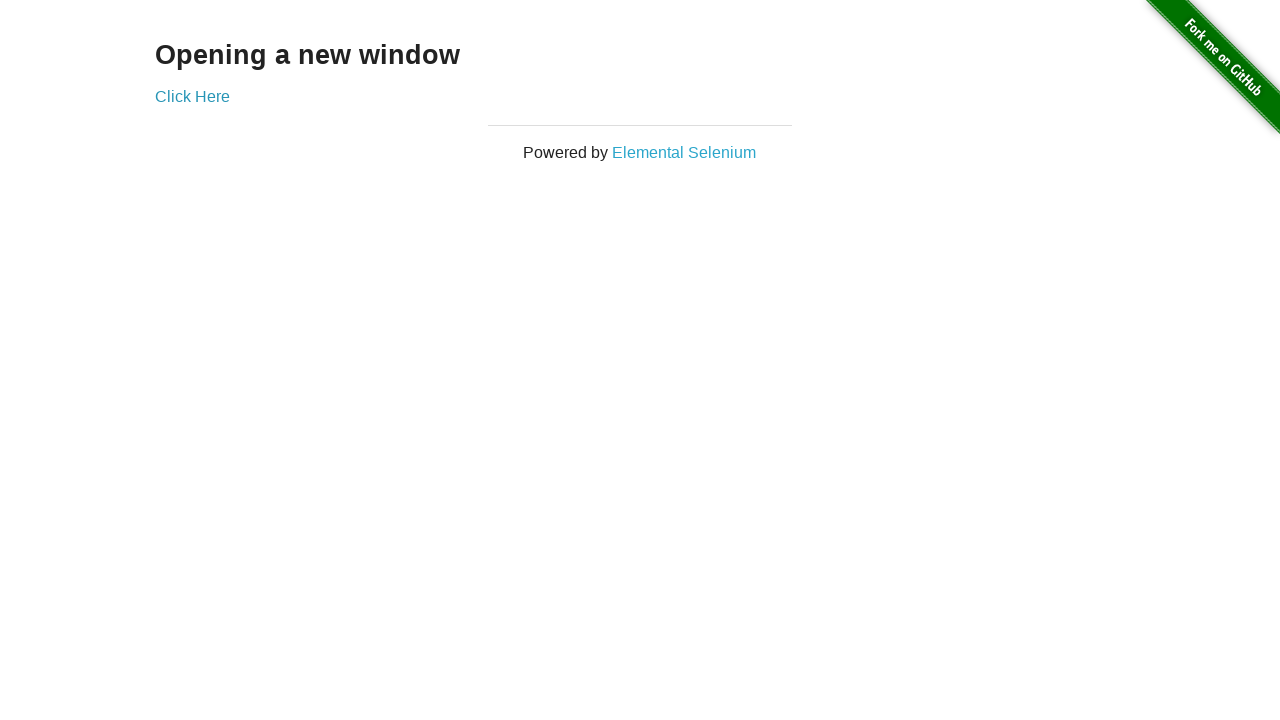